Navigates to a real estate listing page for houses for sale in Nairobi and waits for the main content to load, verifying the page displays properly.

Starting URL: https://www.buyrentkenya.com/houses-for-sale/nairobi

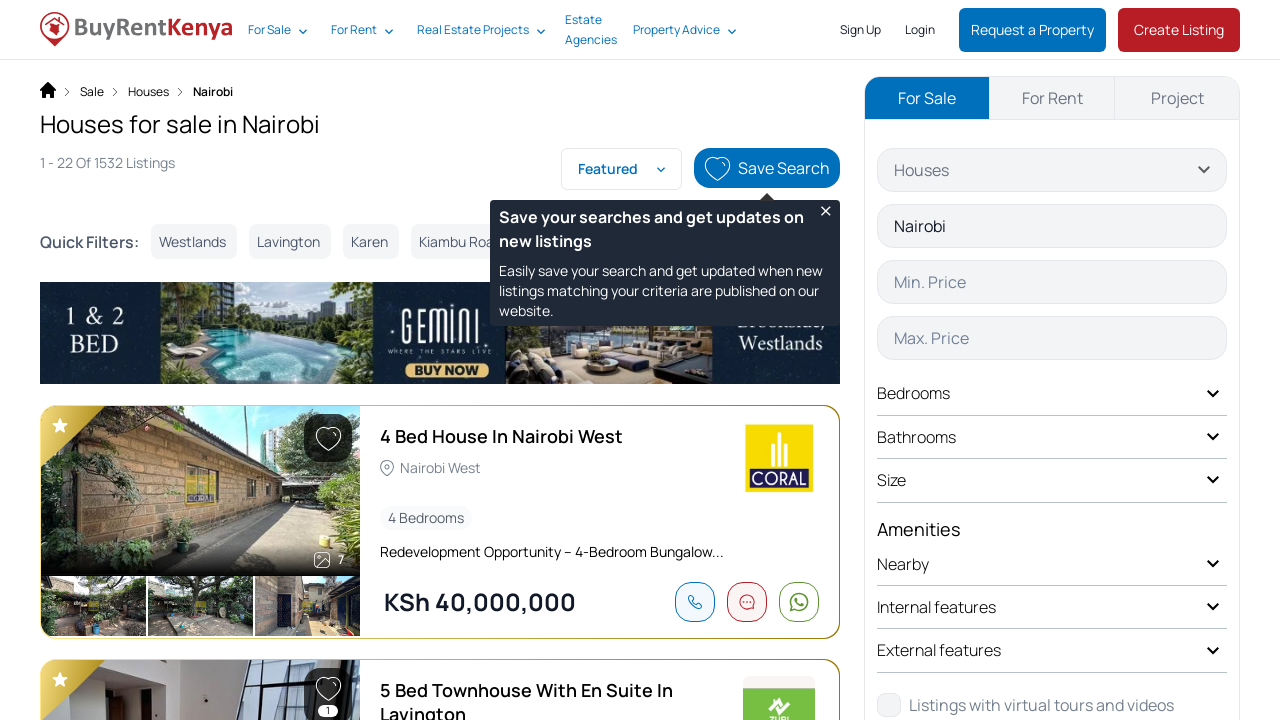

Navigated to Nairobi houses for sale listing page
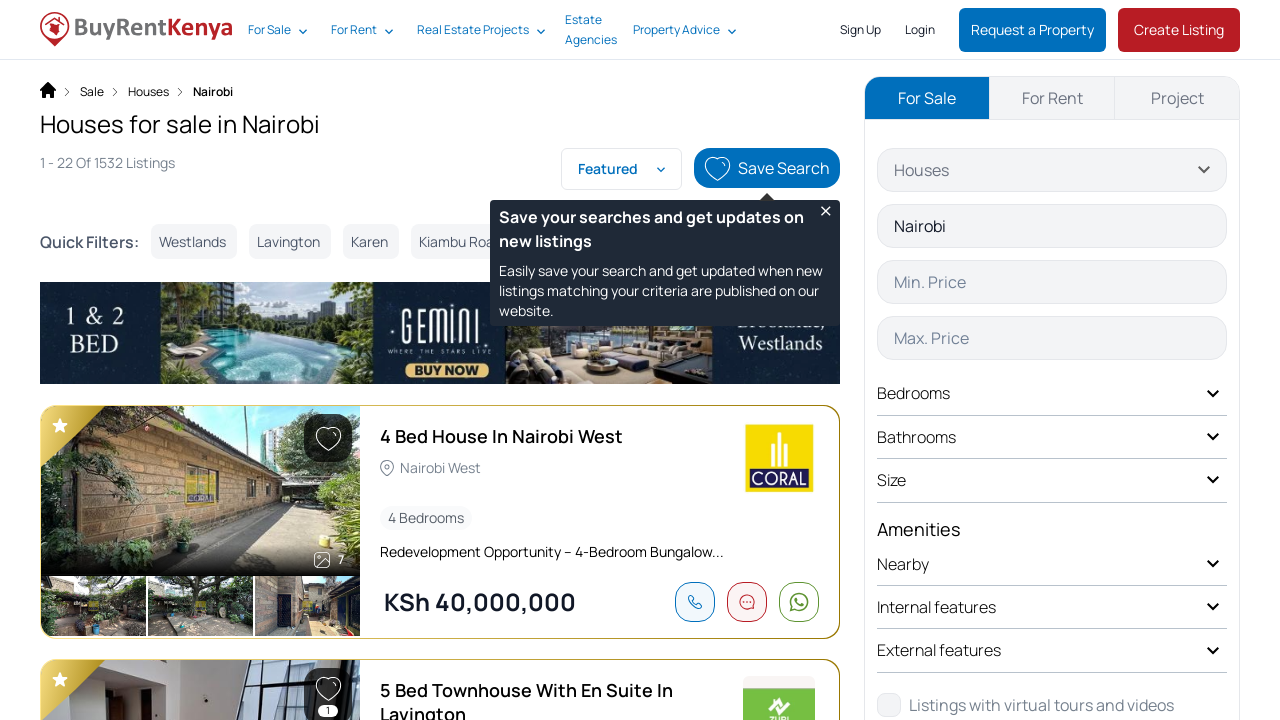

Main content section loaded successfully
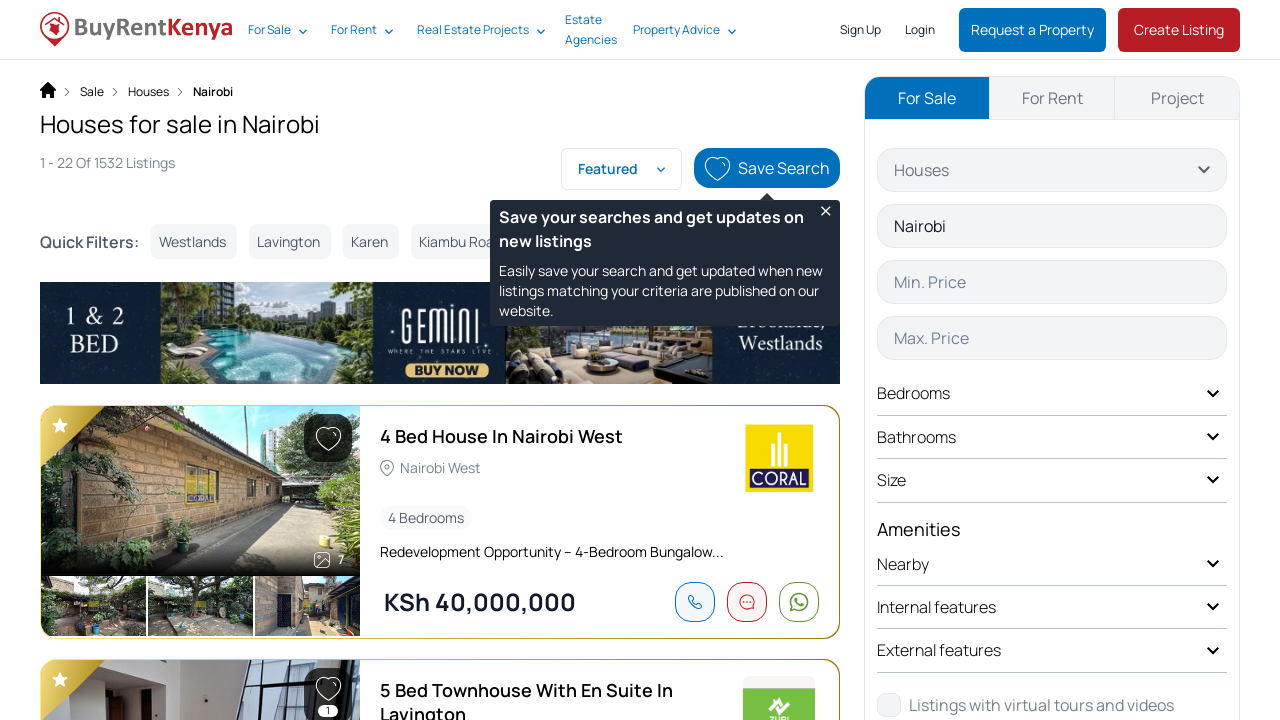

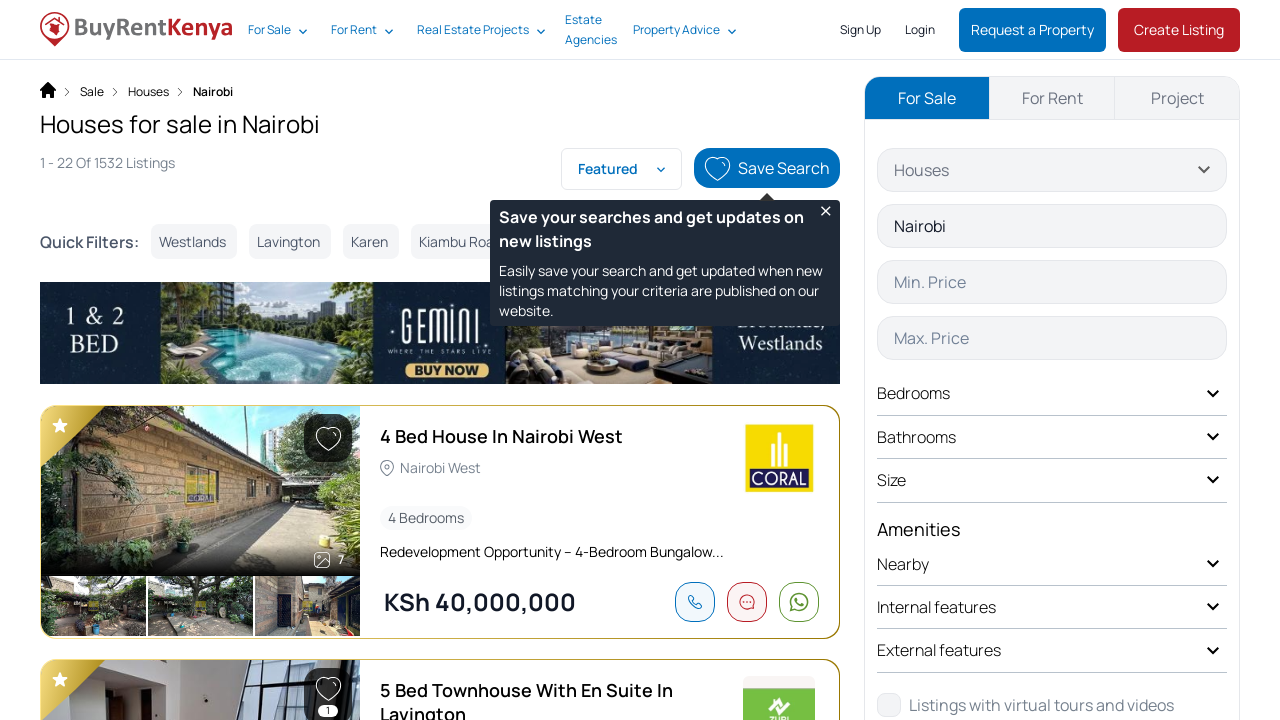